Tests dynamic controls by clicking the Remove button and waiting for the Add button to appear

Starting URL: http://the-internet.herokuapp.com/dynamic_controls

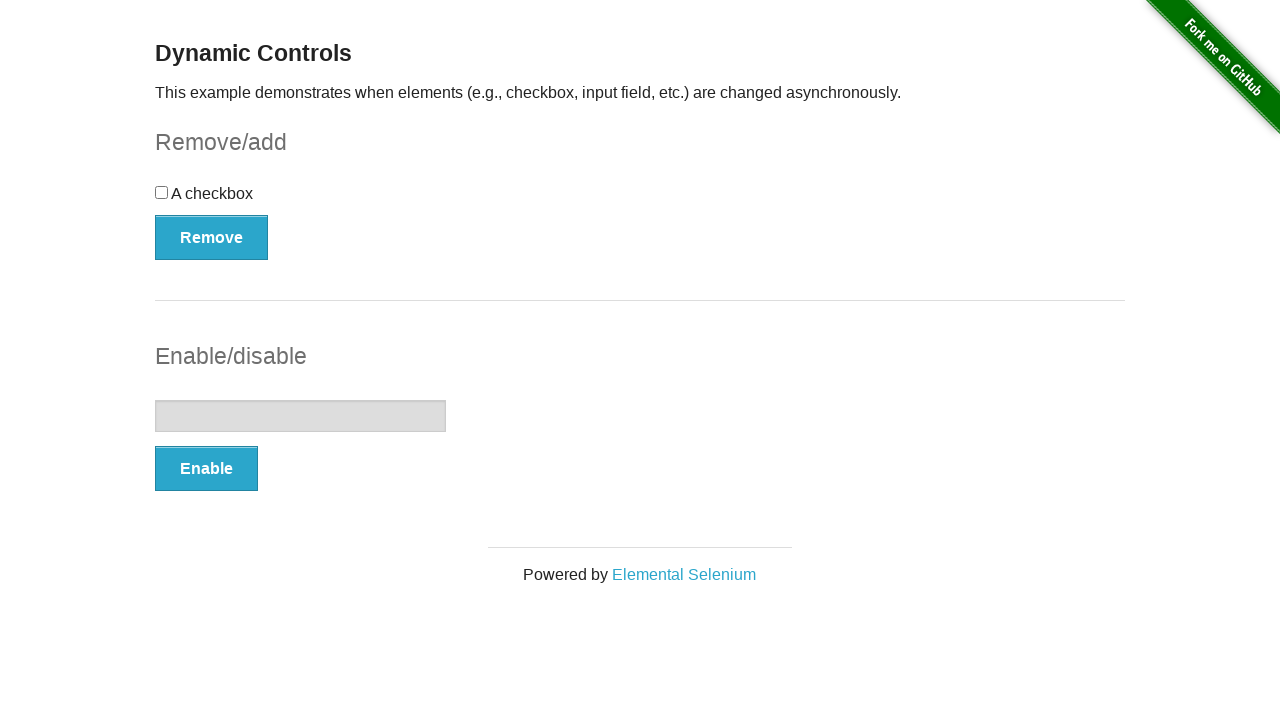

Clicked the Remove button at (212, 237) on xpath=//*[.='Remove']
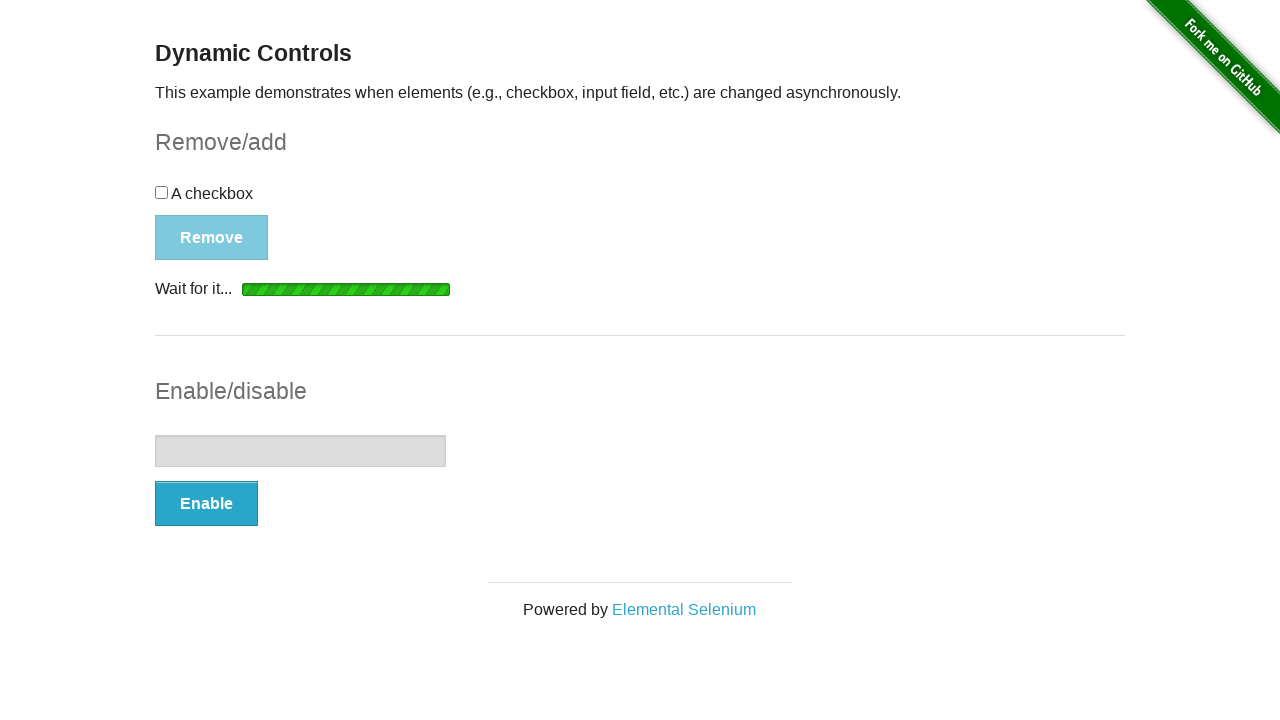

Waited for the Add button to appear
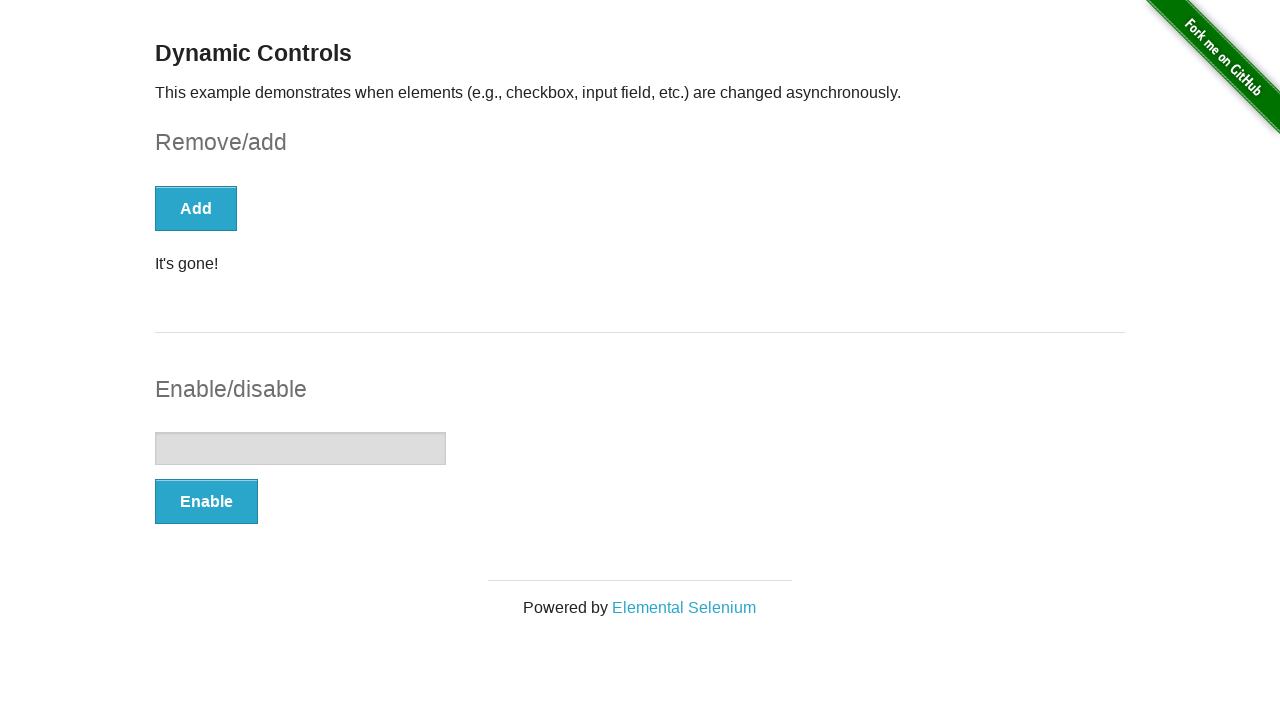

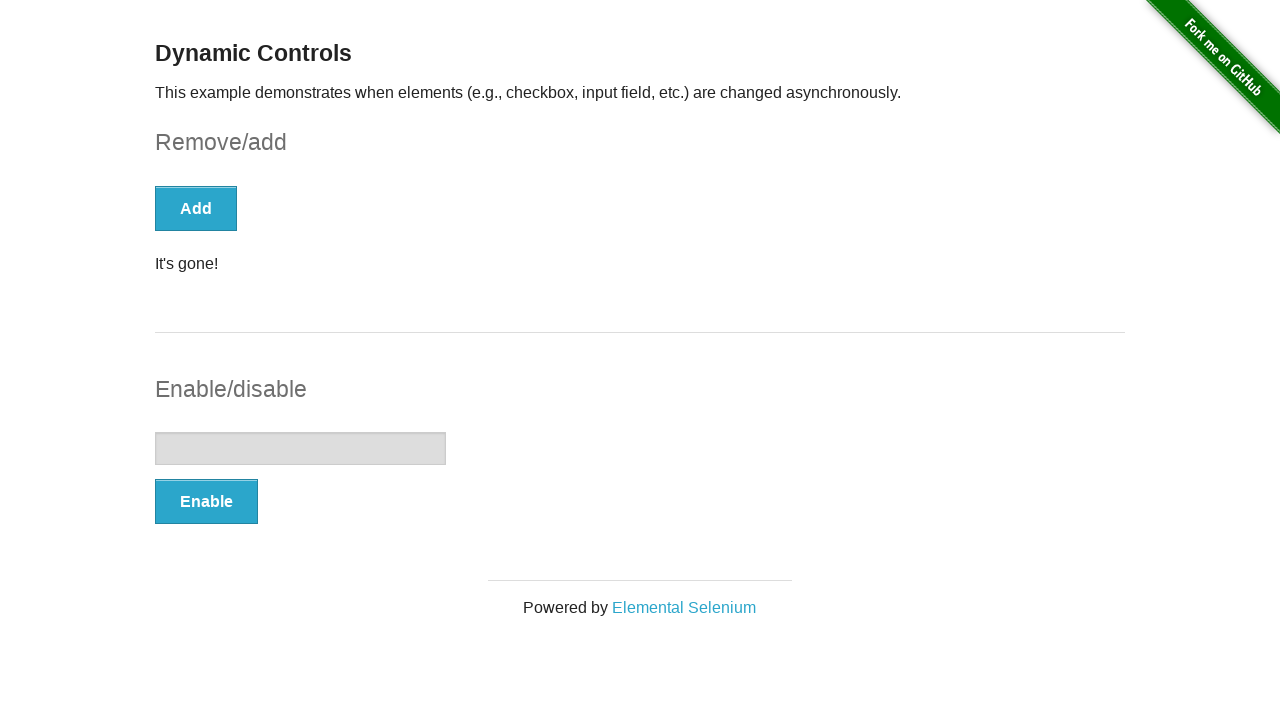